Tests radio button functionality by clicking the "Hockey" radio button and verifying it becomes selected

Starting URL: https://practice.cydeo.com/radio_buttons

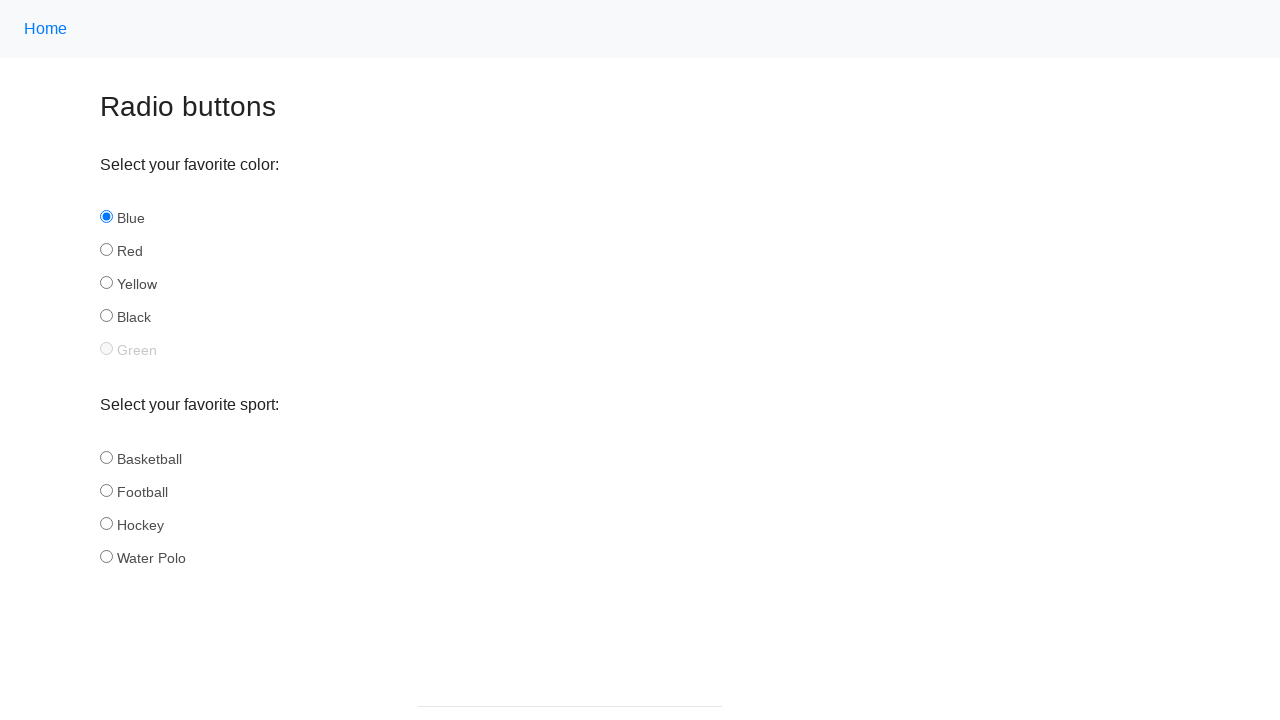

Clicked the Hockey radio button at (106, 523) on xpath=//input[@id='hockey']
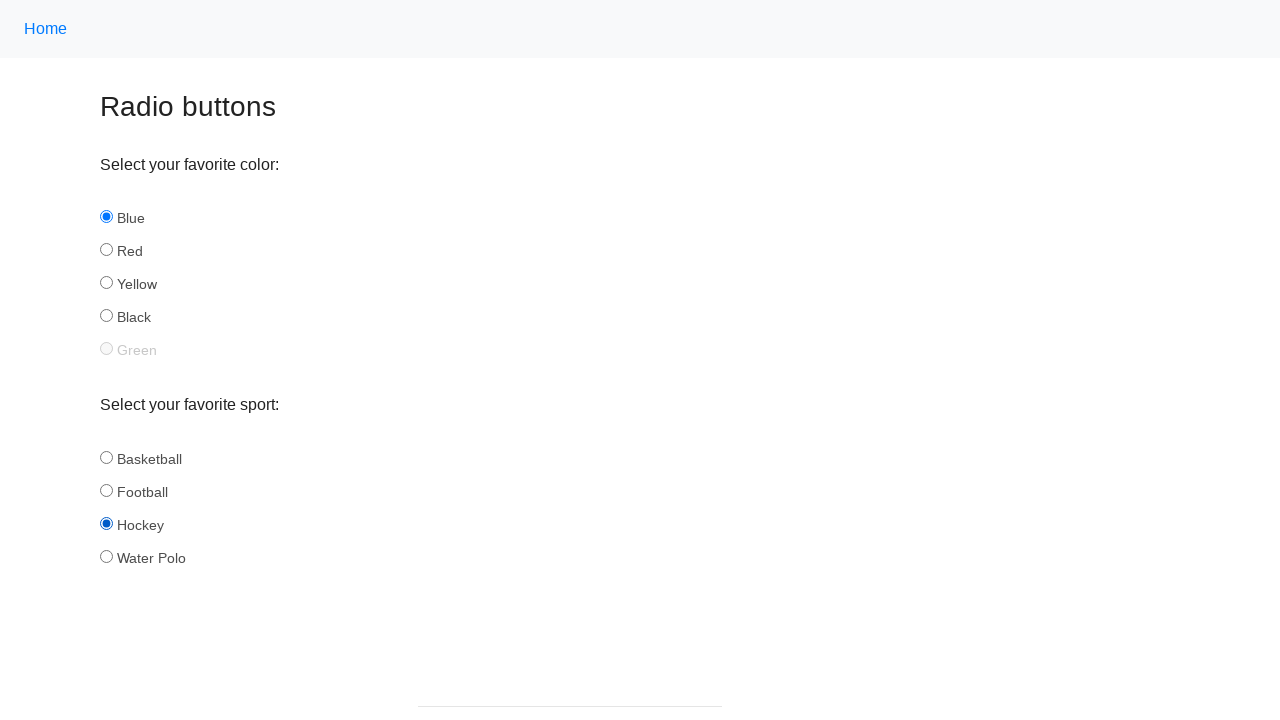

Located the Hockey radio button element
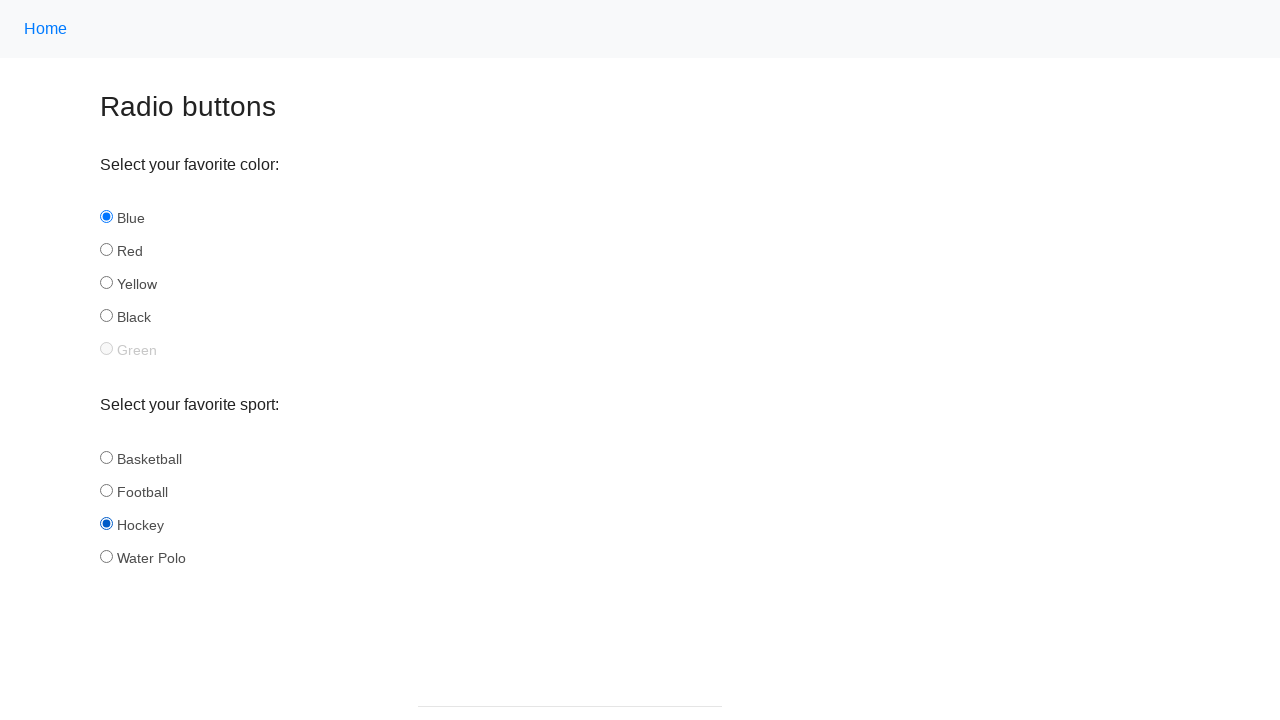

Verified that the Hockey radio button is selected
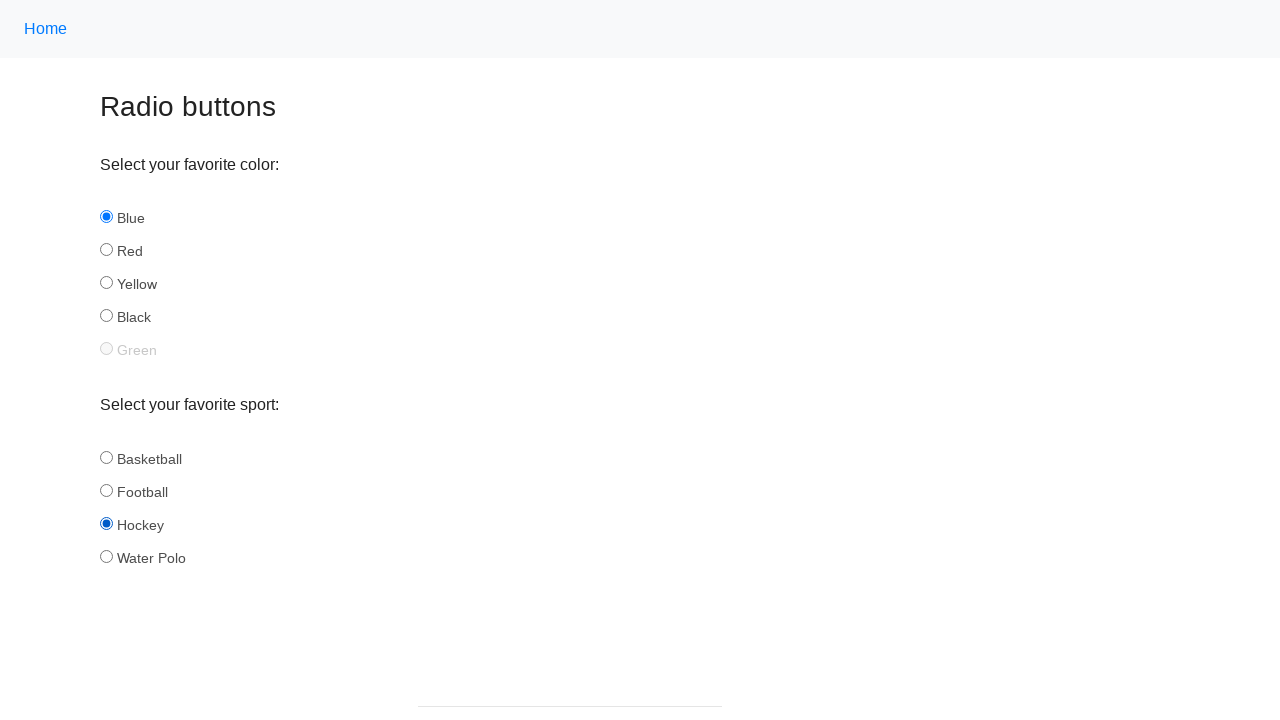

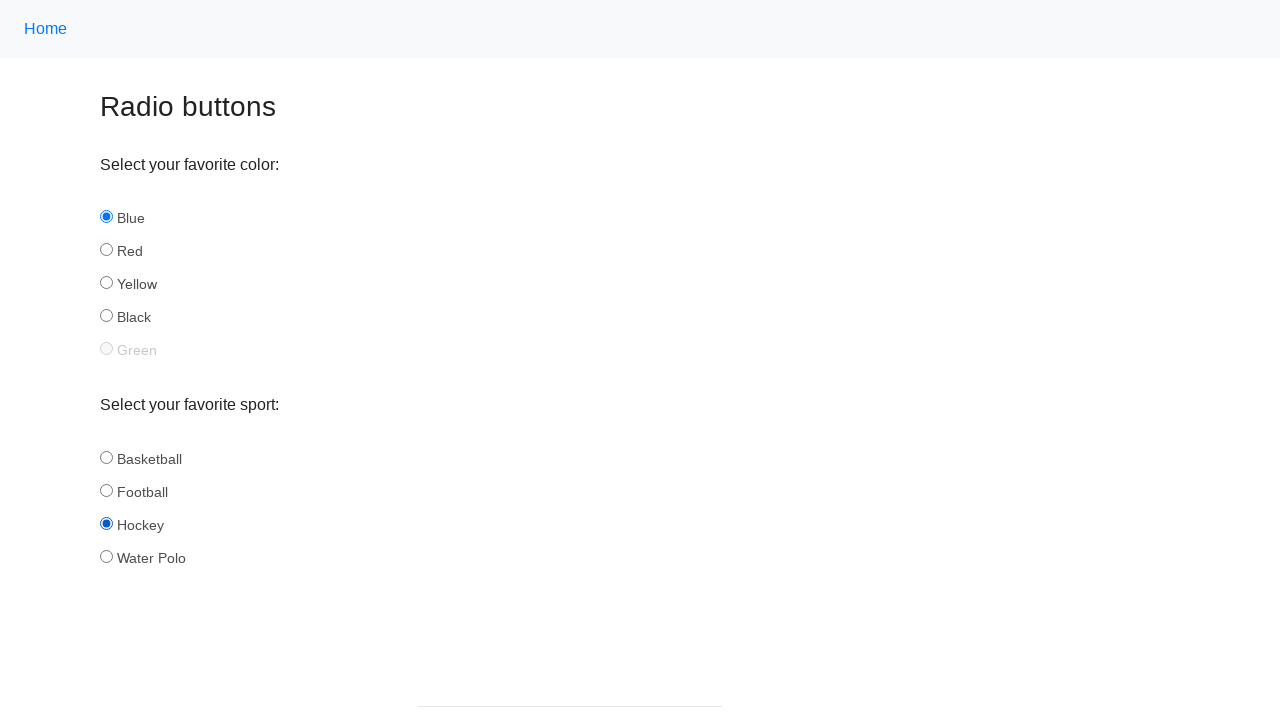